Tests checkbox functionality by verifying initial states and toggling checkboxes to confirm selection behavior

Starting URL: http://practice.cydeo.com/checkboxes

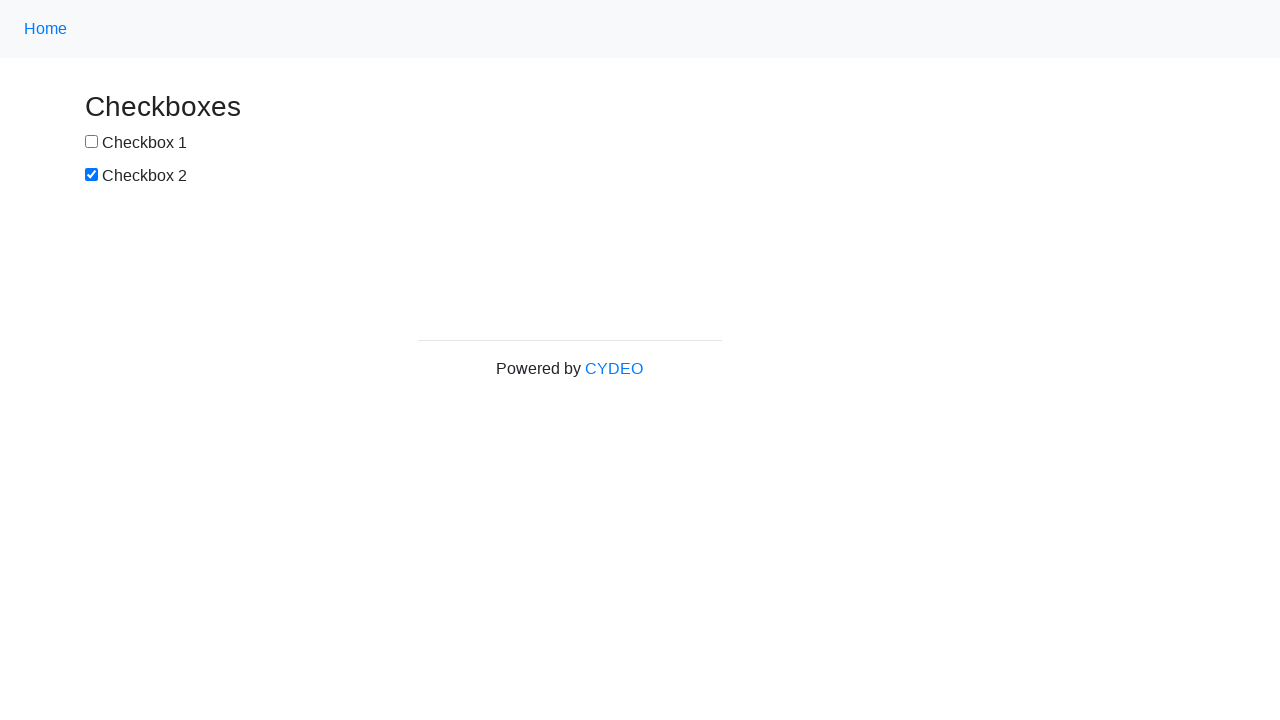

Located checkbox1 element
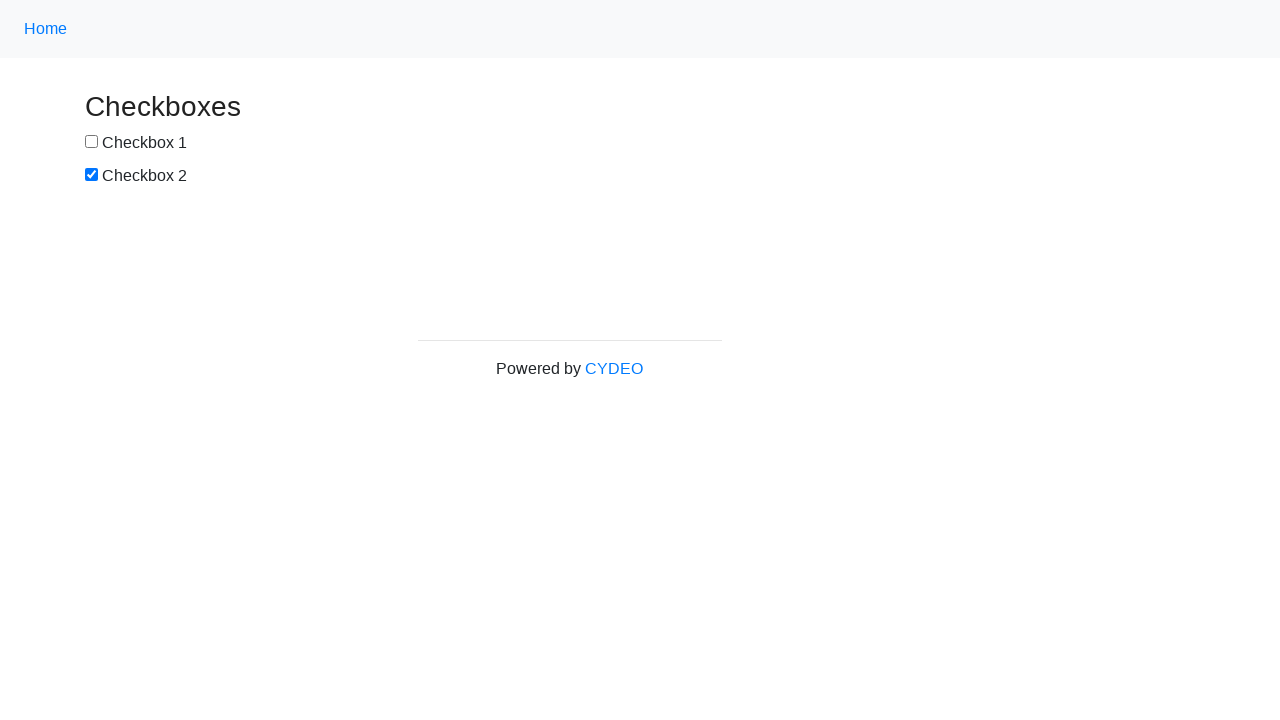

Located checkbox2 element
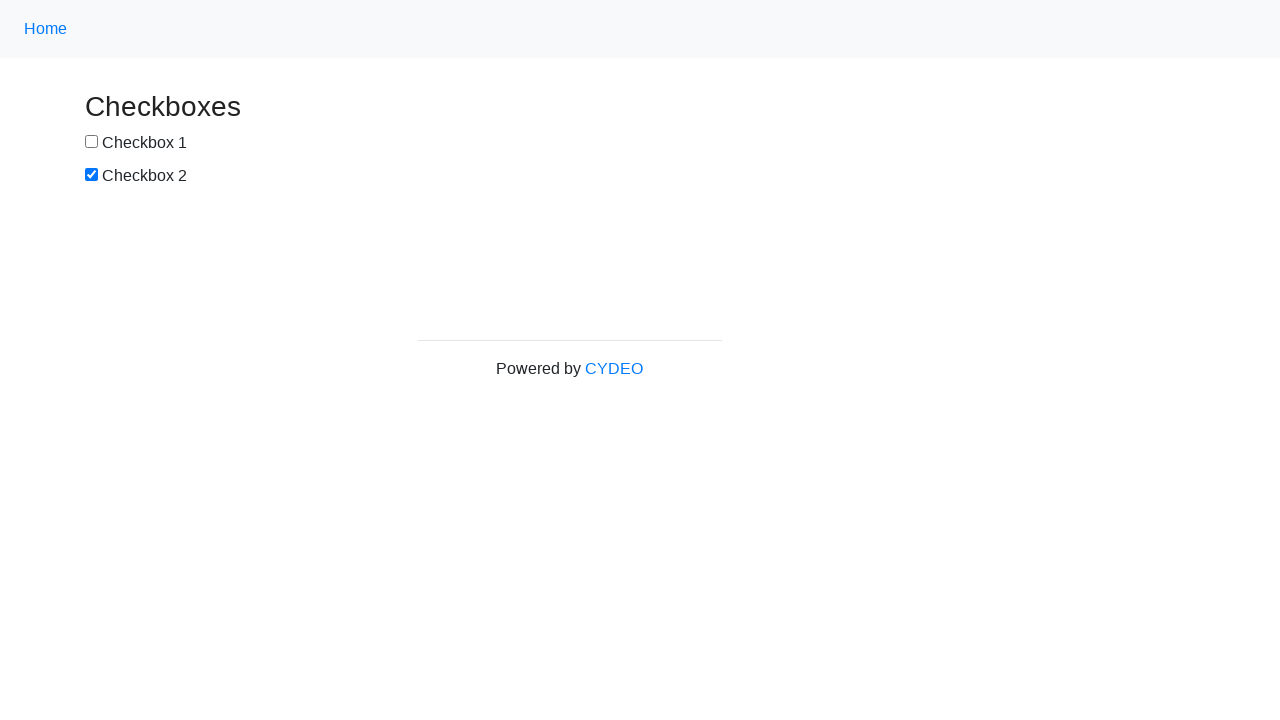

Verified checkbox1 is unchecked initially
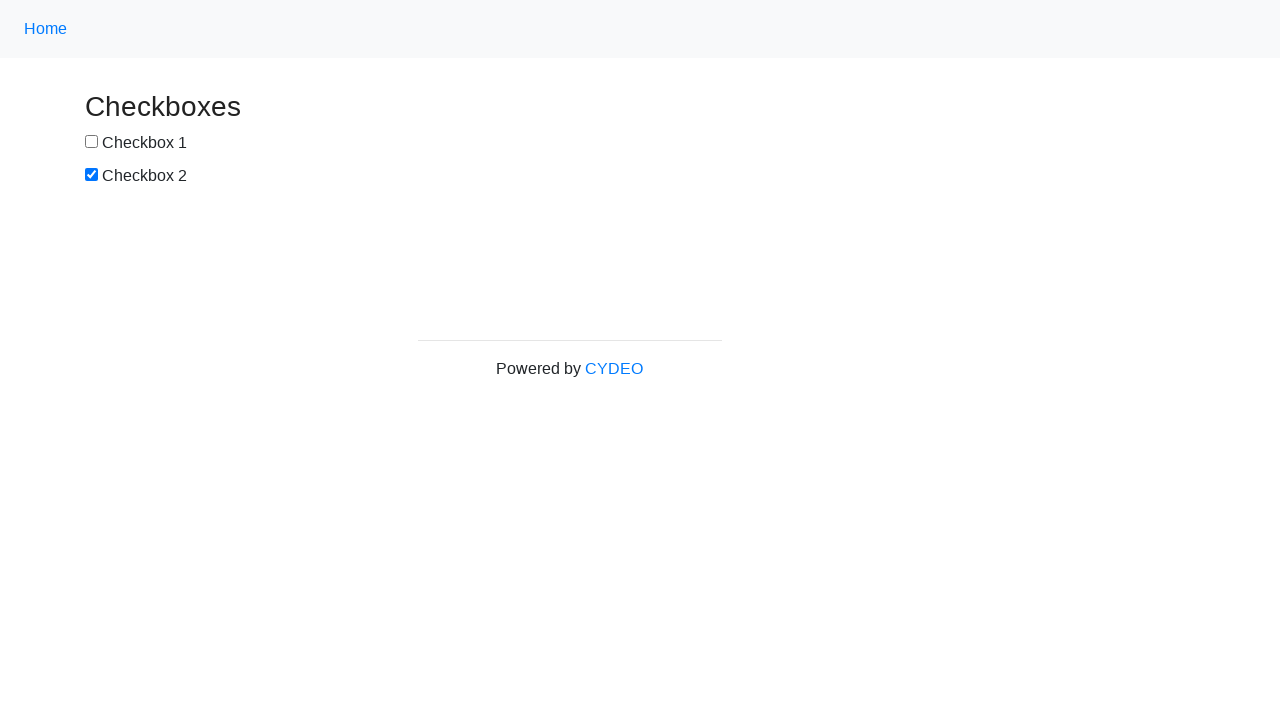

Verified checkbox2 is checked initially
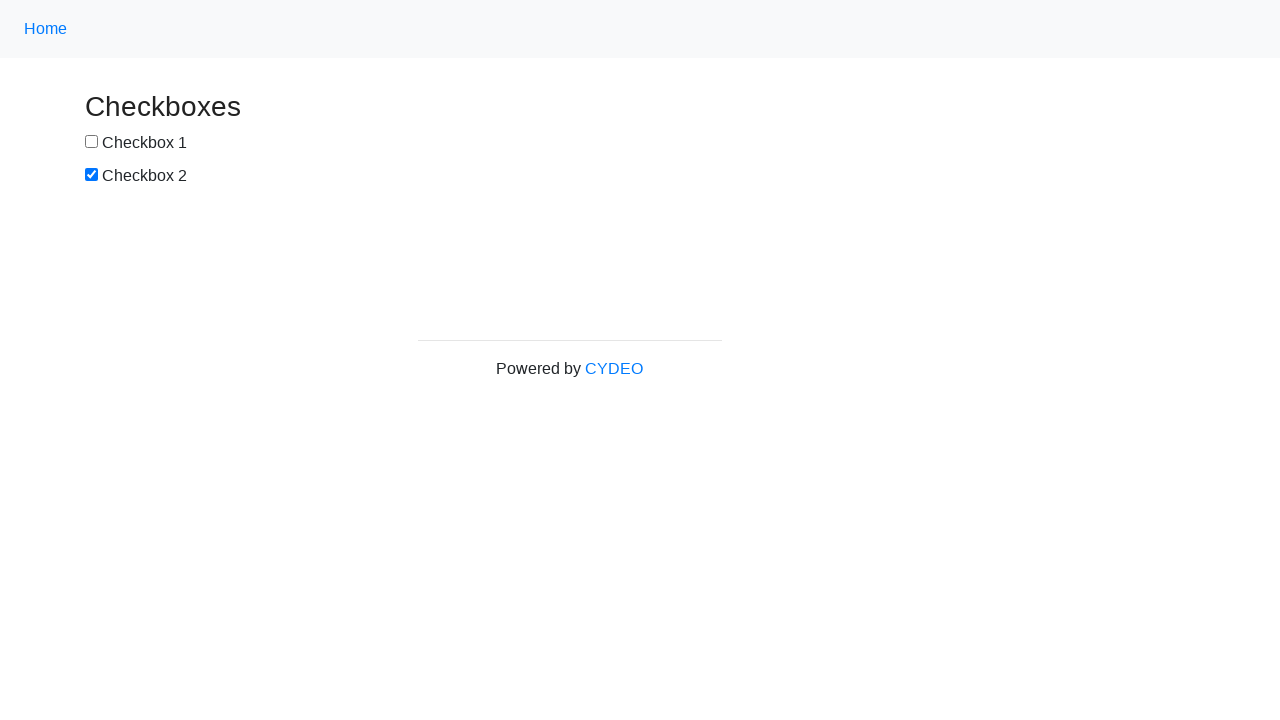

Clicked checkbox1 to select it at (92, 142) on input[name='checkbox1']
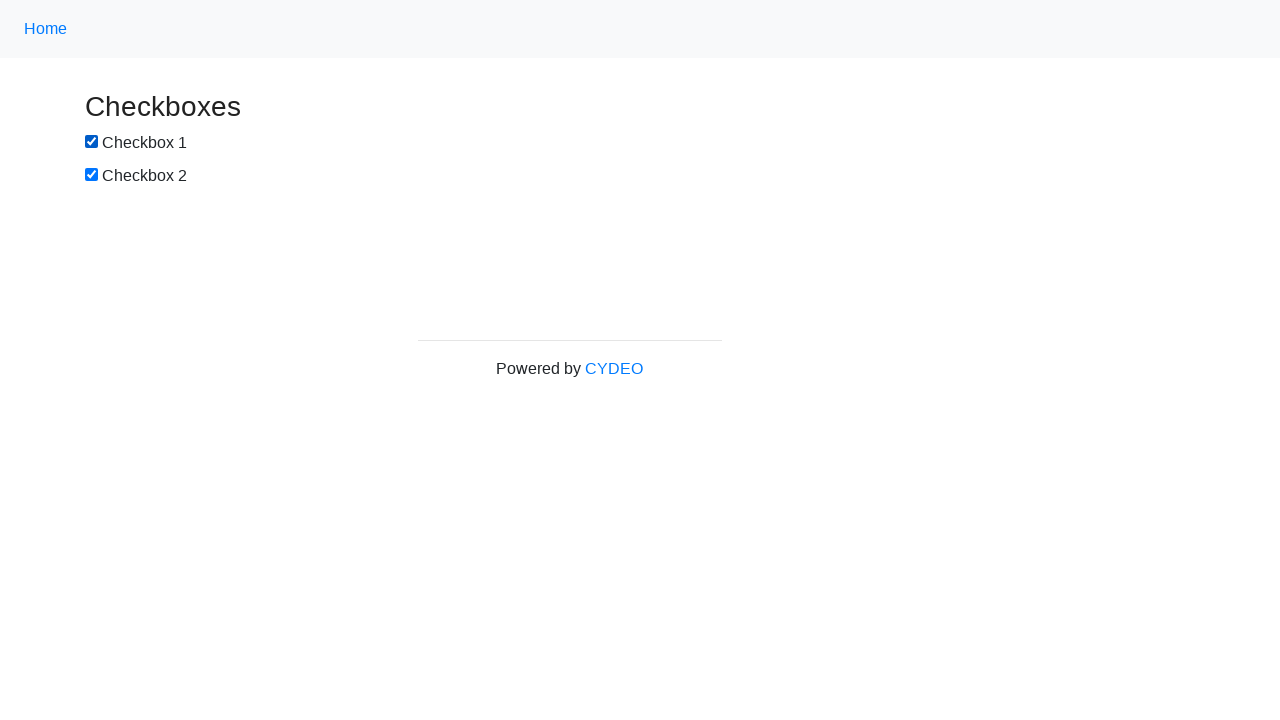

Clicked checkbox2 to deselect it at (92, 175) on input[name='checkbox2']
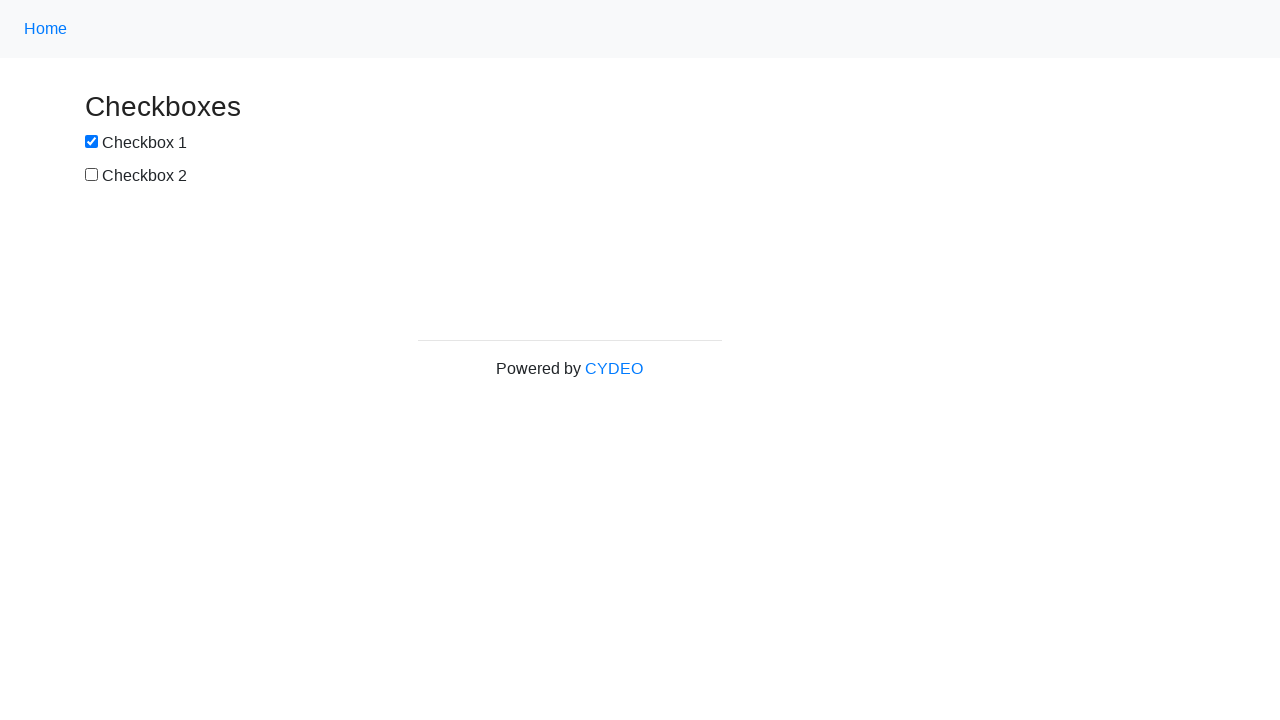

Verified checkbox1 is checked after clicking
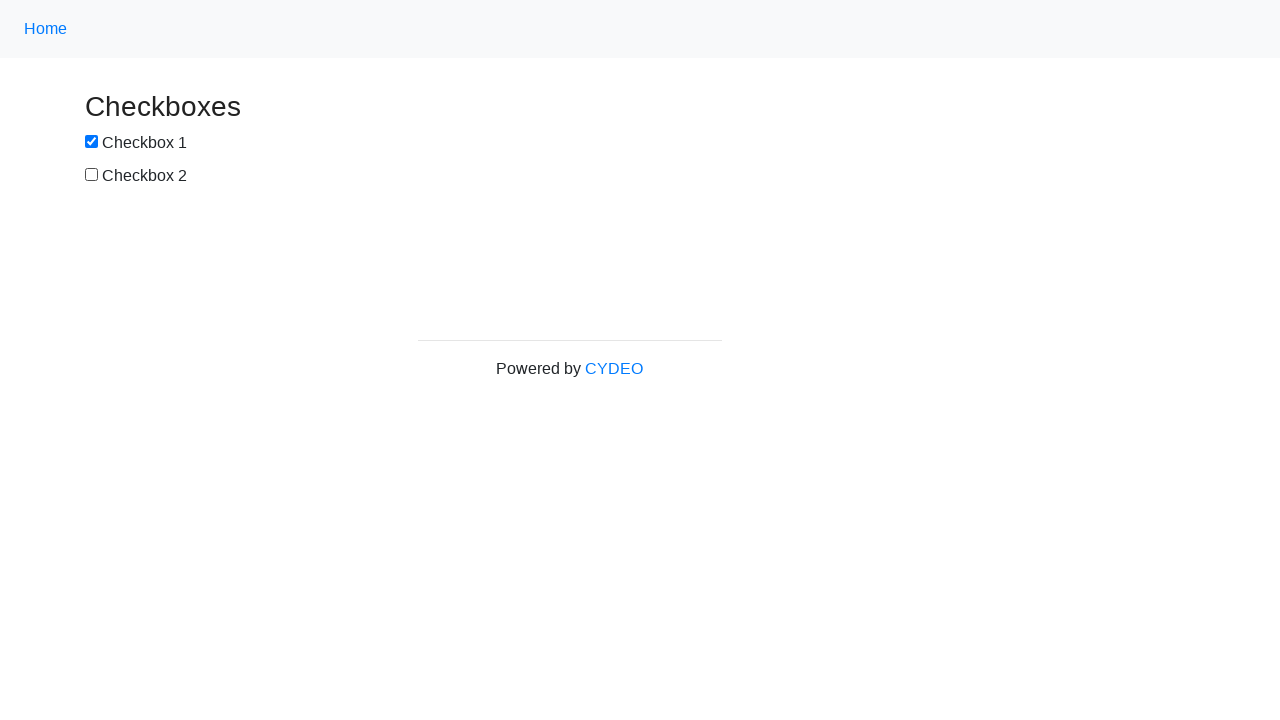

Verified checkbox2 is unchecked after clicking
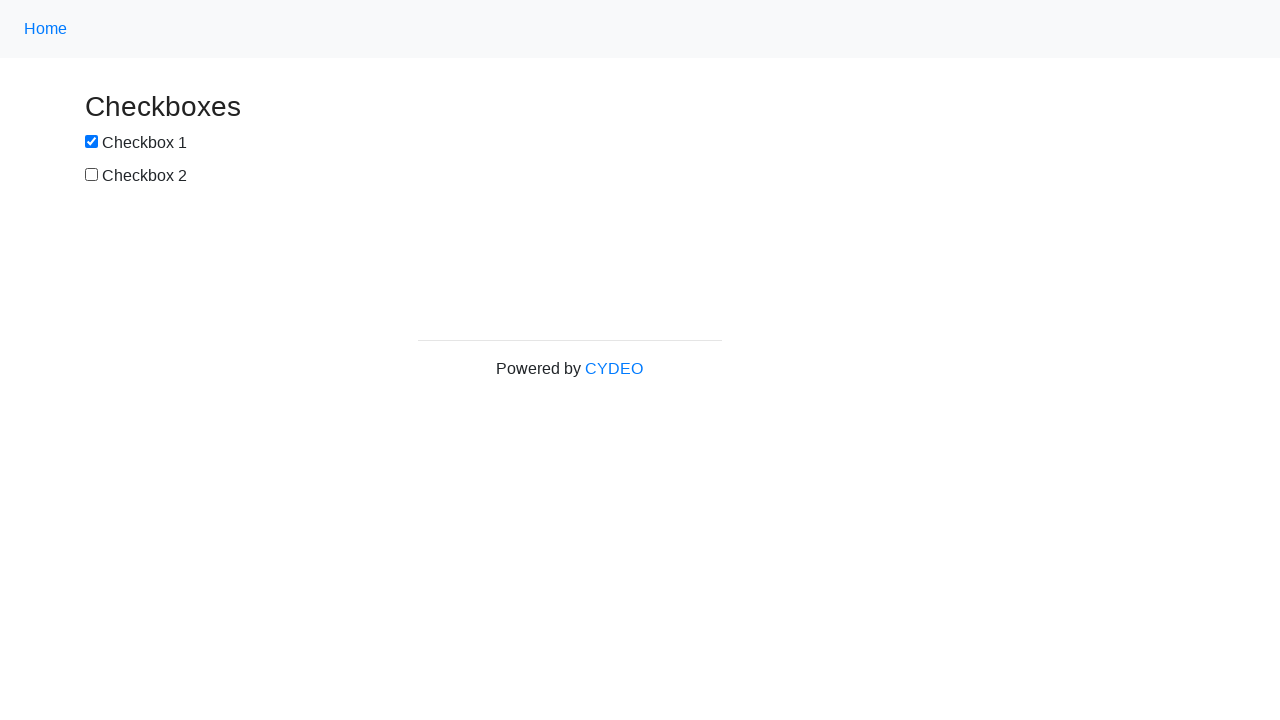

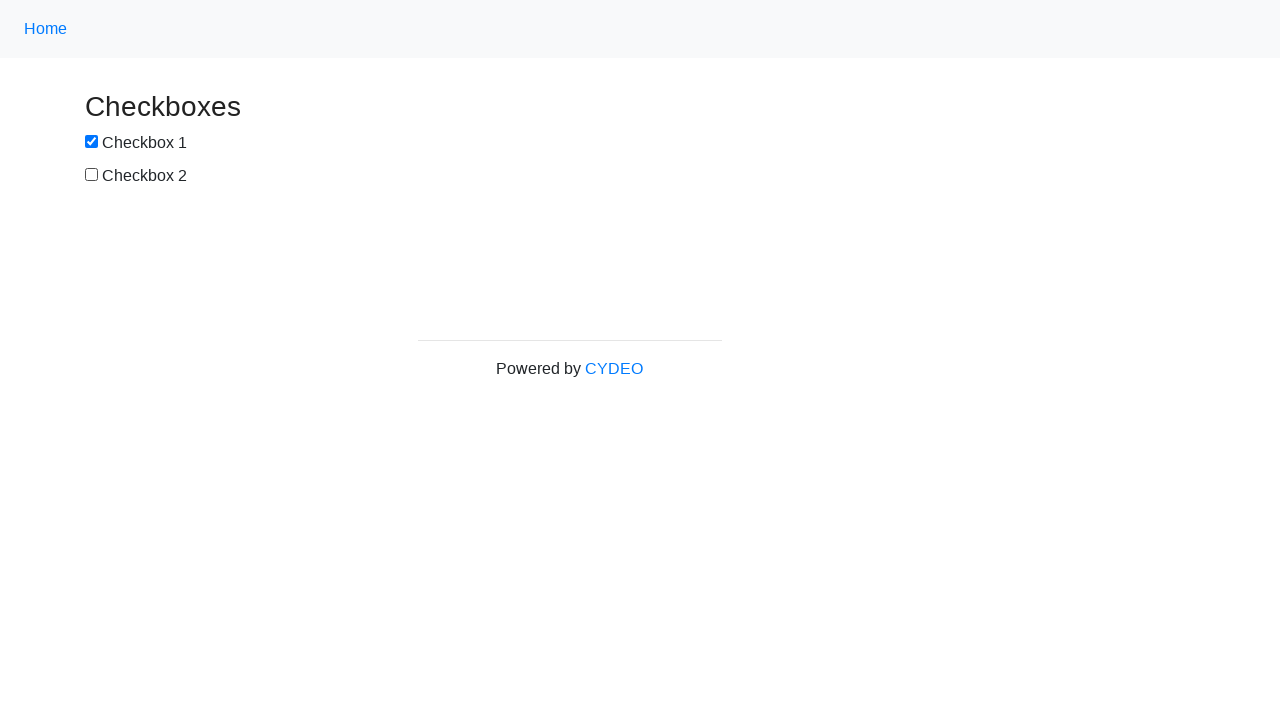